Tests product page functionality by navigating to the product page and adding multiple products to cart with different click counts (double-click, triple-click, single click)

Starting URL: https://material.playwrightvn.com/

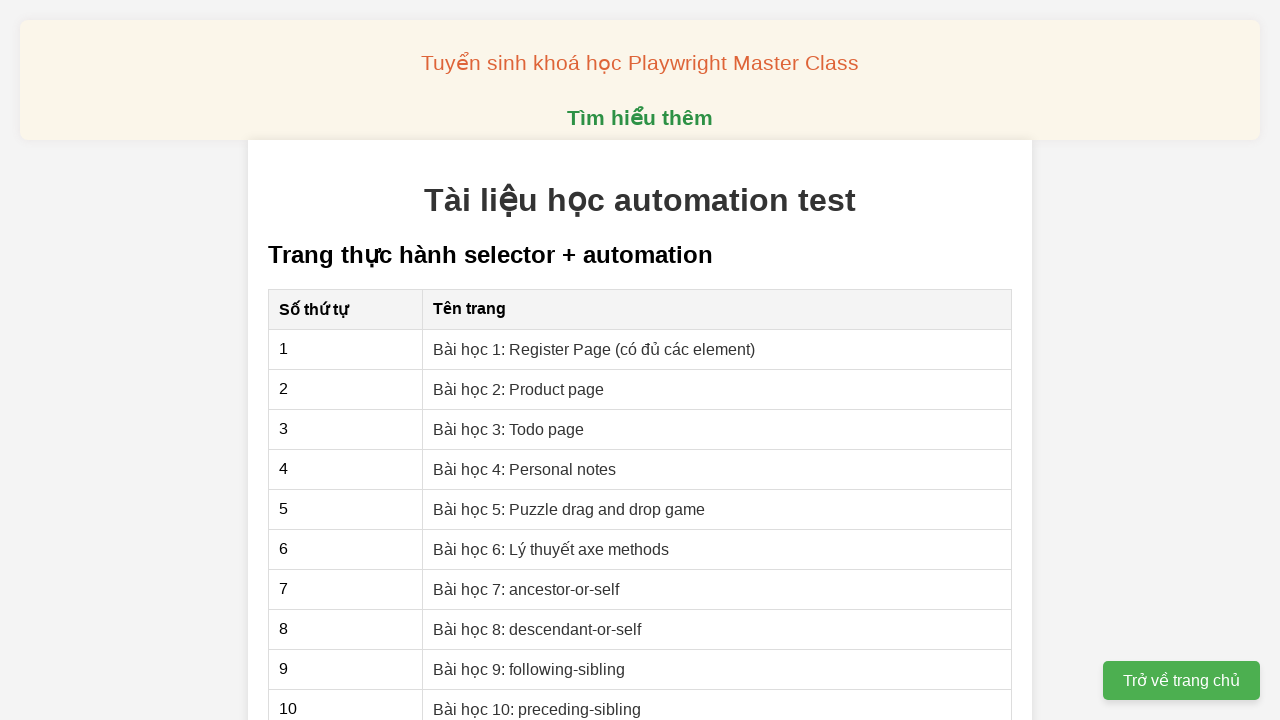

Clicked on Product page link at (519, 389) on xpath=//a[contains(text(), 'Product page')]
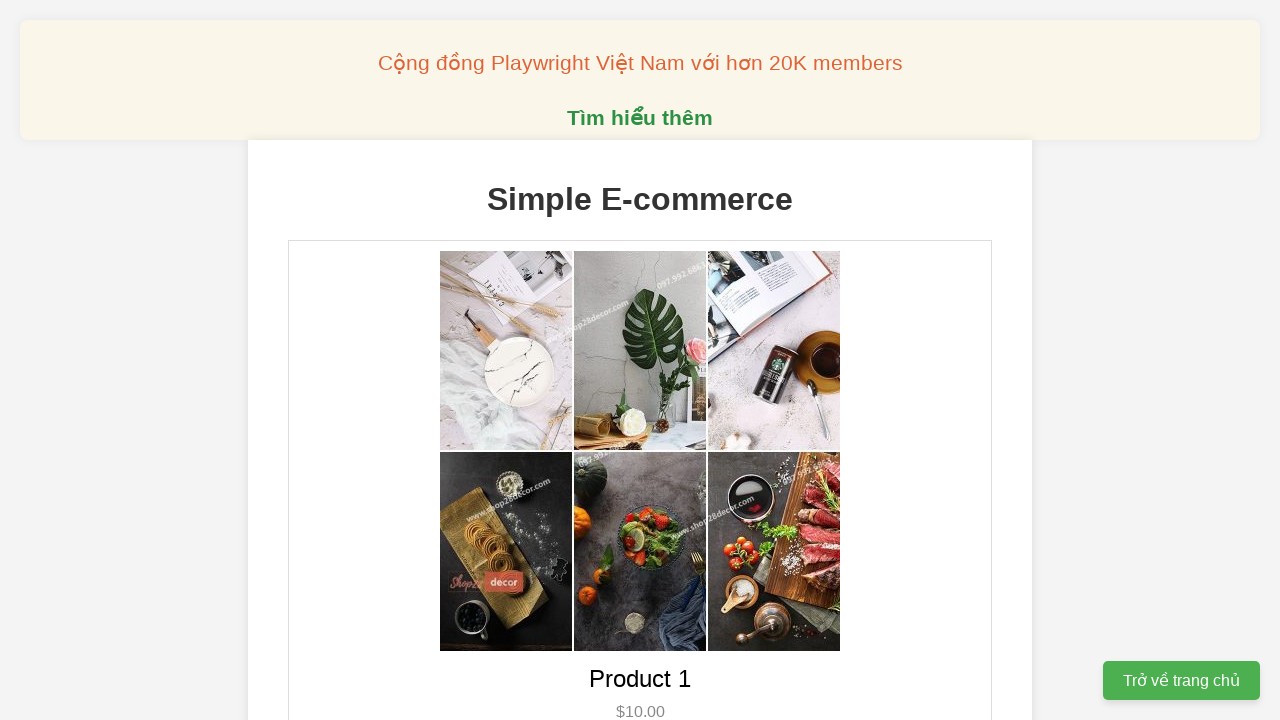

Double-clicked add to cart button for product 1 at (640, 360) on xpath=//button[@data-product-id='1']
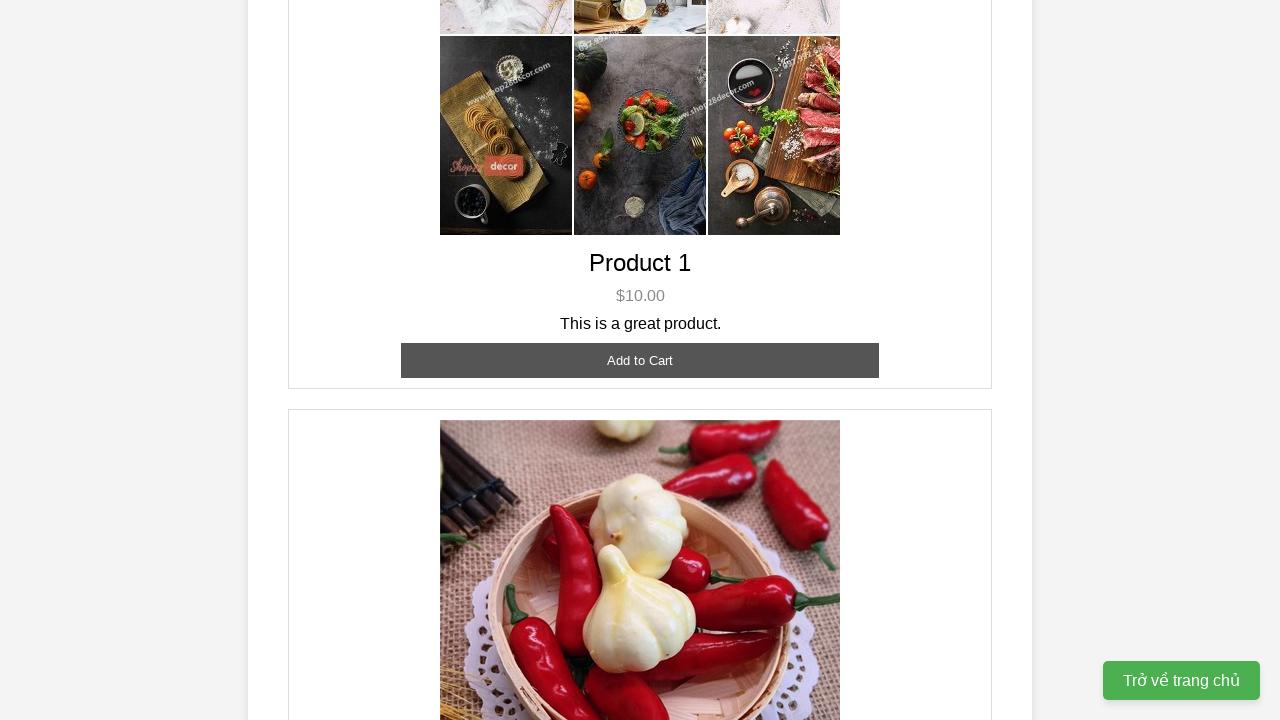

Triple-clicked add to cart button for product 2 at (640, 360) on xpath=//button[@data-product-id='2']
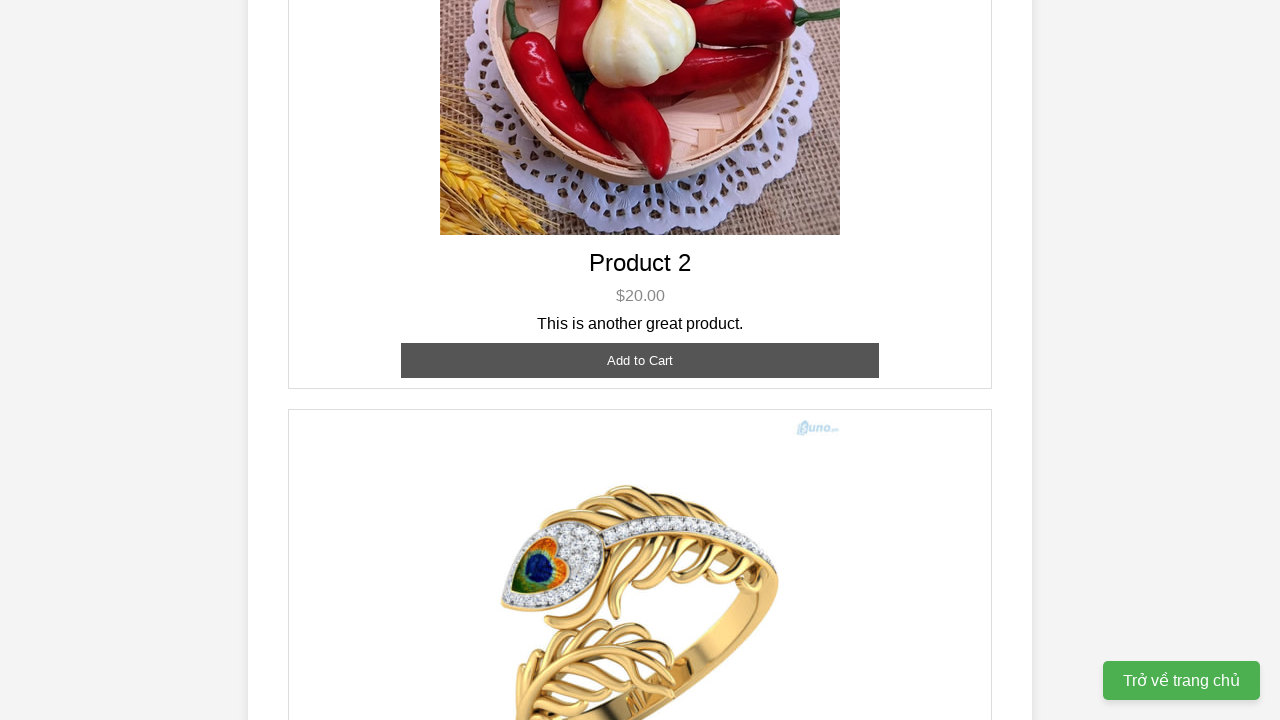

Single-clicked add to cart button for product 3 at (640, 388) on xpath=//button[@data-product-id='3']
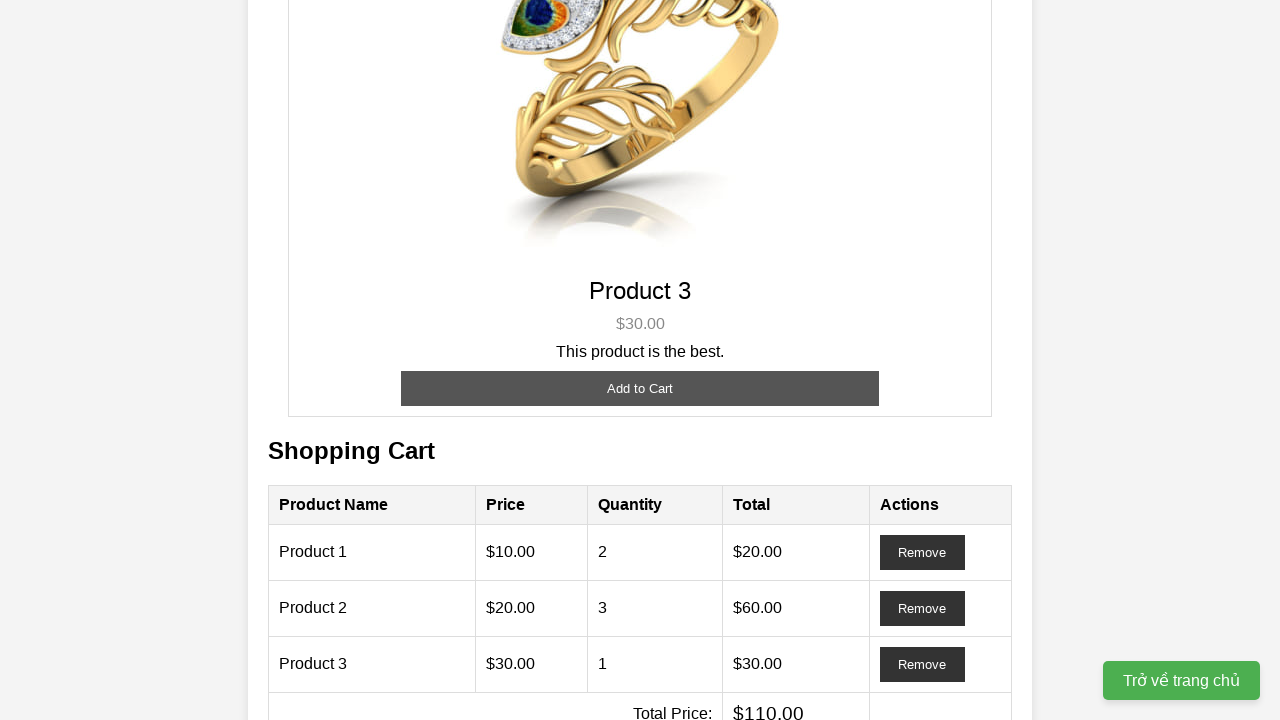

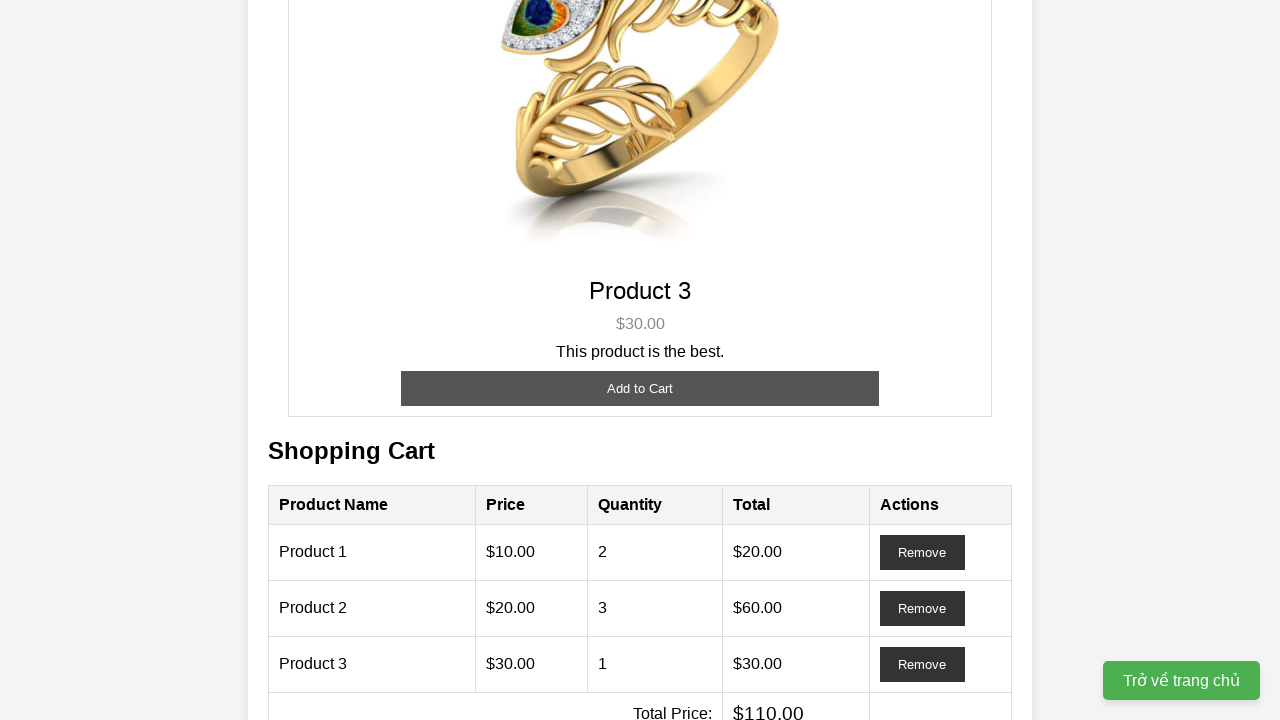